Tests that the complete all checkbox updates state when individual items are completed or cleared

Starting URL: https://demo.playwright.dev/todomvc

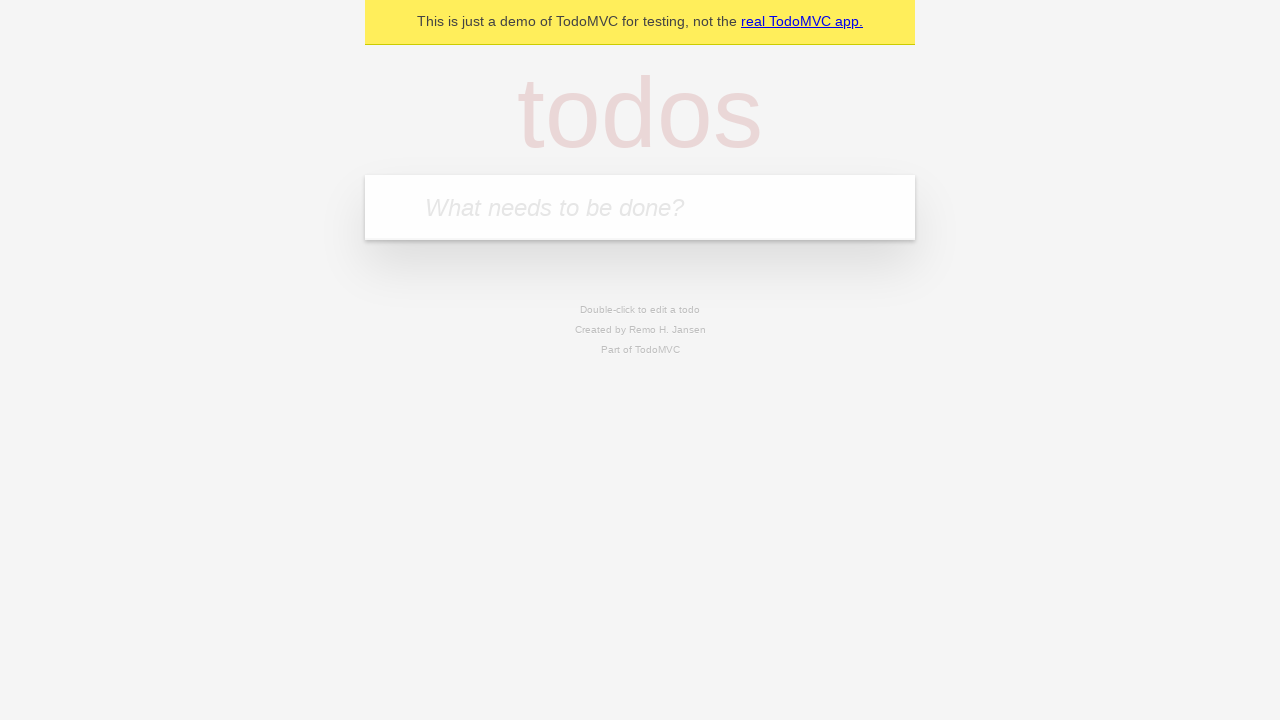

Filled new todo input with 'buy some cheese' on internal:attr=[placeholder="What needs to be done?"i]
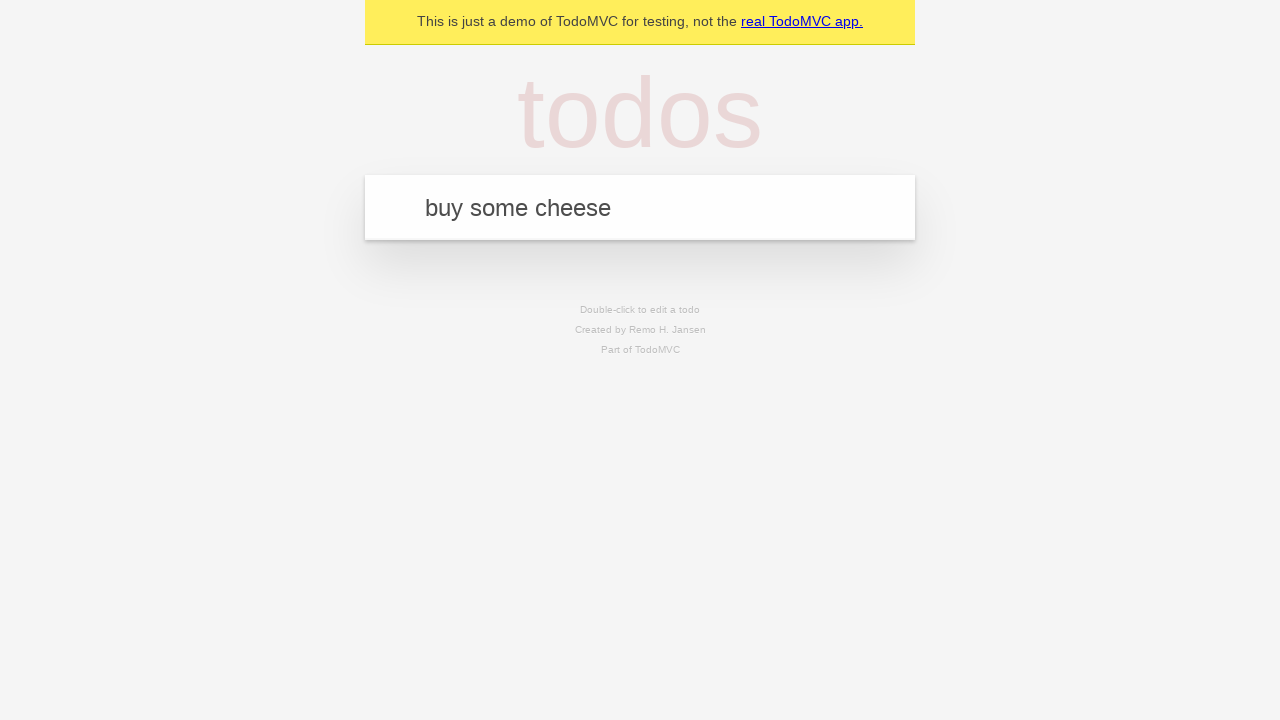

Pressed Enter to create todo 'buy some cheese' on internal:attr=[placeholder="What needs to be done?"i]
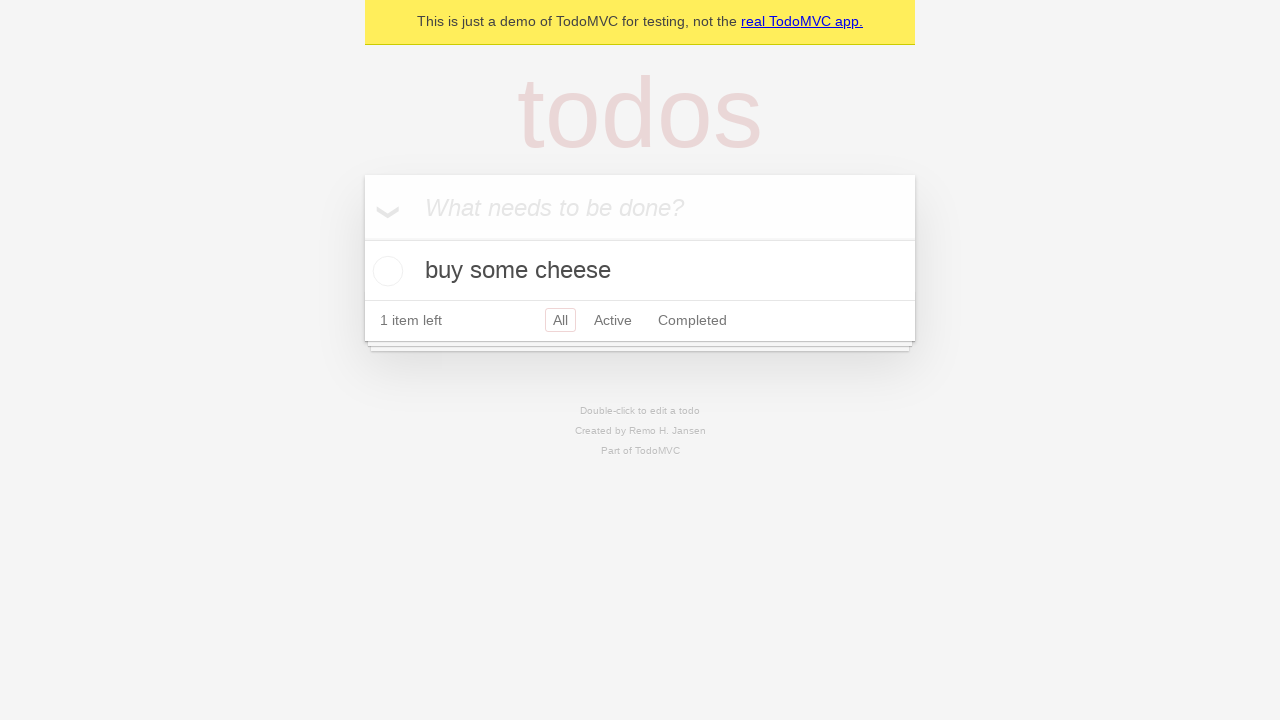

Filled new todo input with 'feed the cat' on internal:attr=[placeholder="What needs to be done?"i]
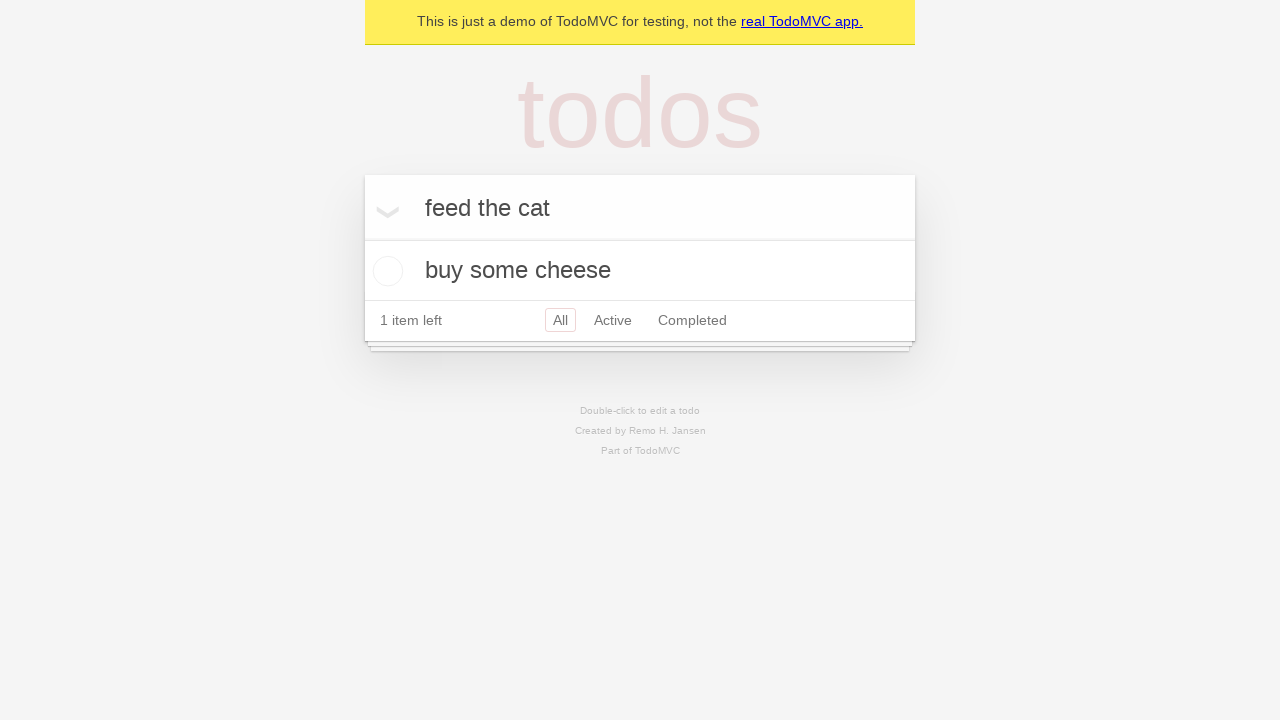

Pressed Enter to create todo 'feed the cat' on internal:attr=[placeholder="What needs to be done?"i]
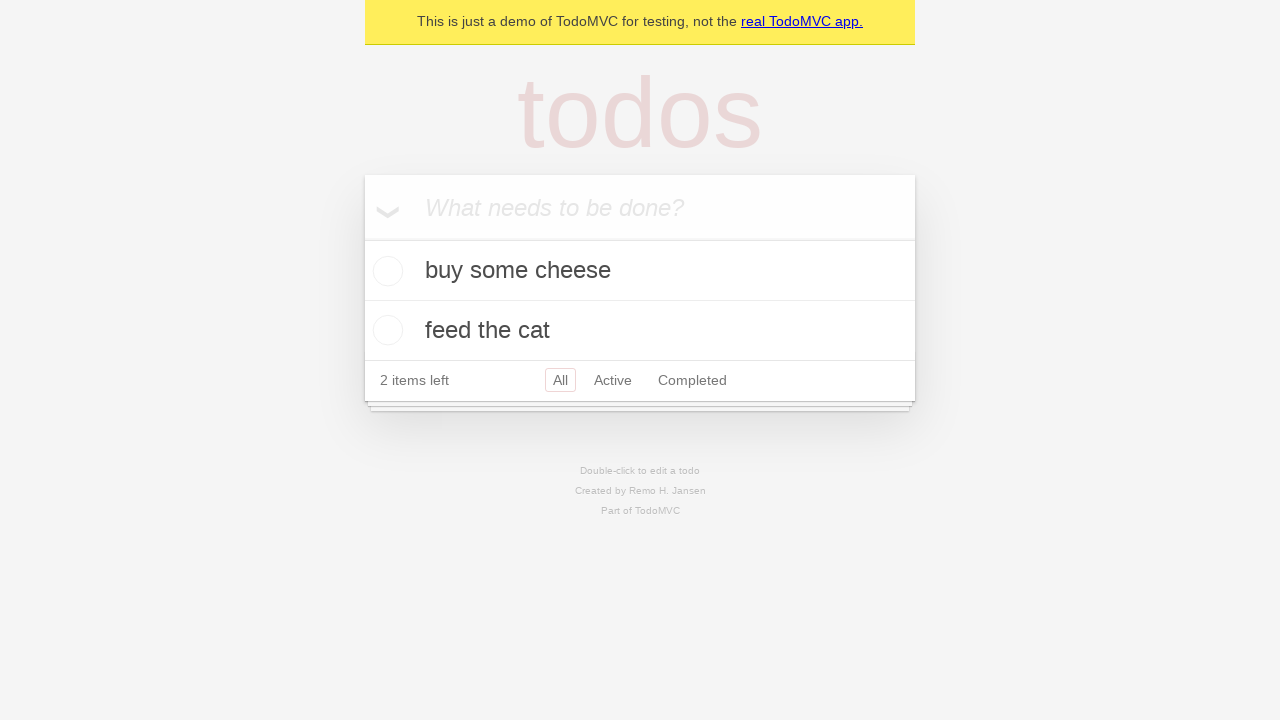

Filled new todo input with 'book a doctors appointment' on internal:attr=[placeholder="What needs to be done?"i]
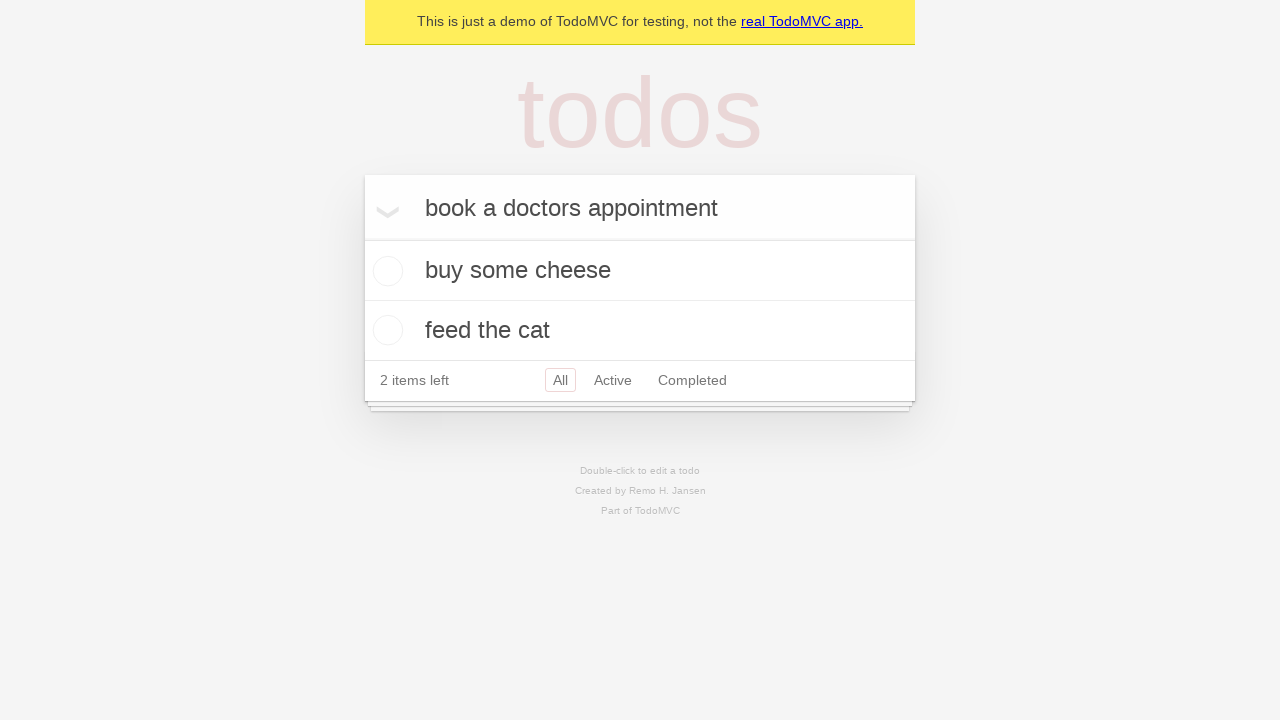

Pressed Enter to create todo 'book a doctors appointment' on internal:attr=[placeholder="What needs to be done?"i]
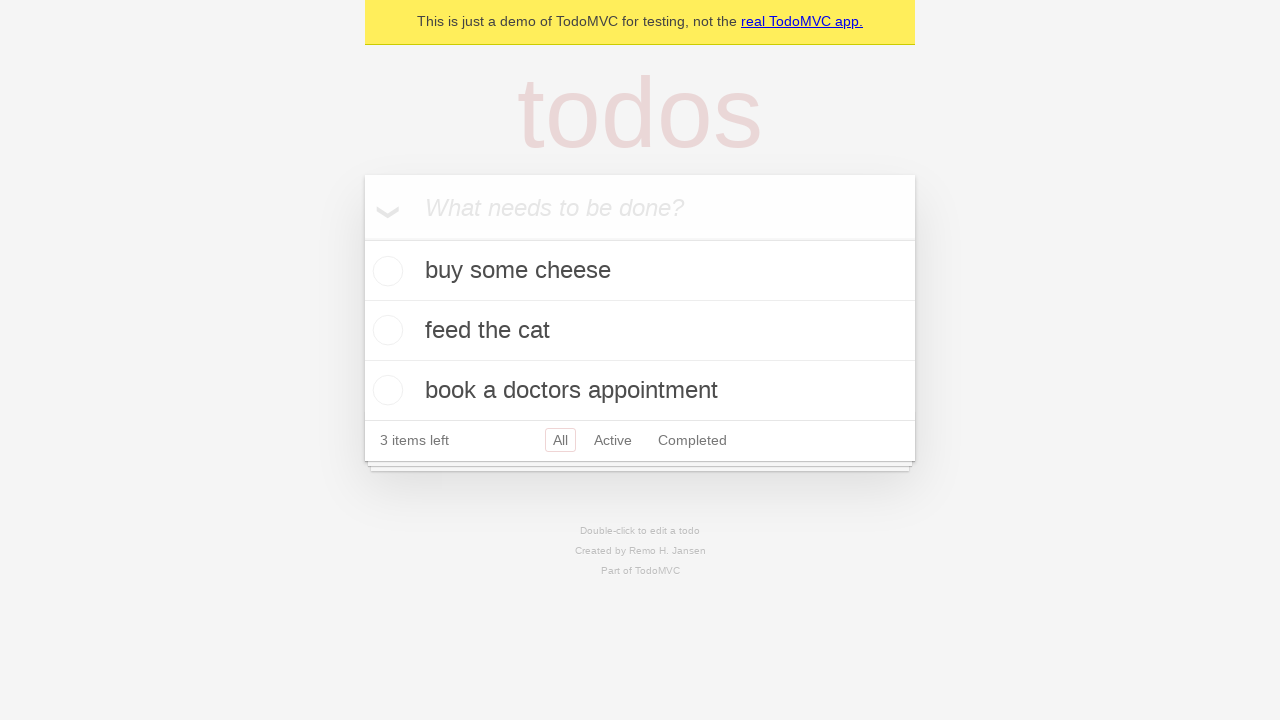

Waited for all three todos to be created
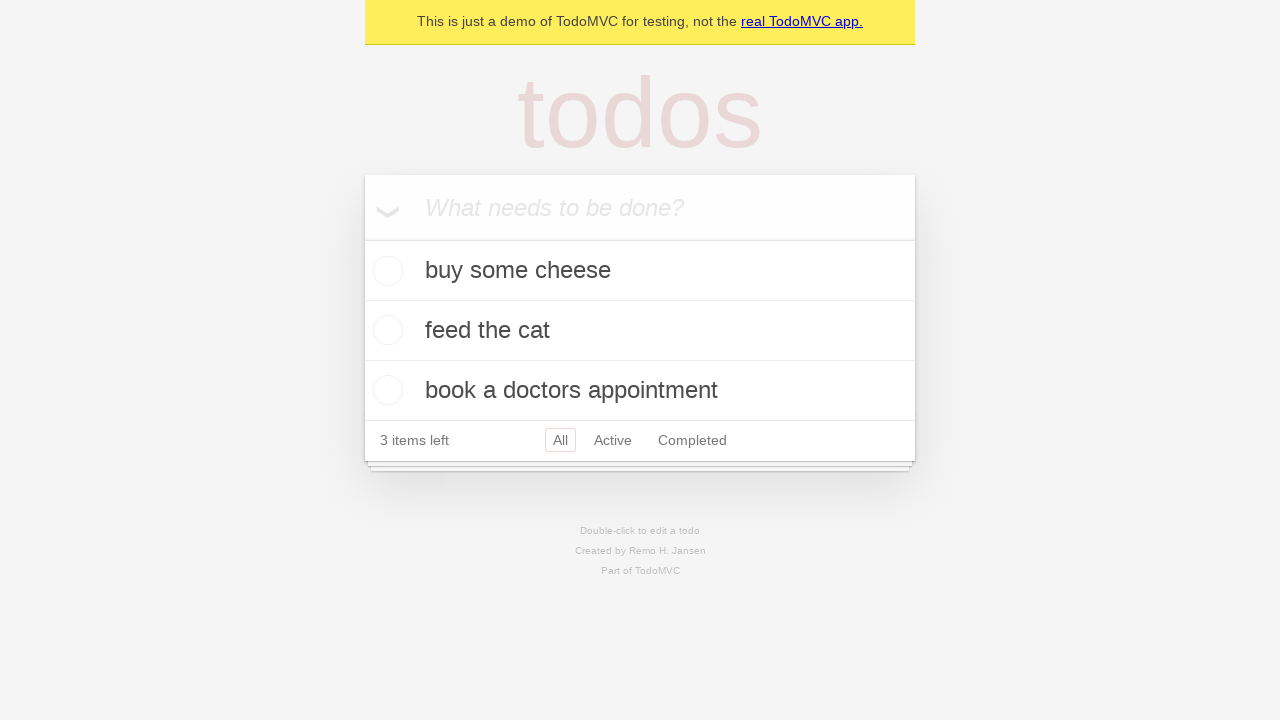

Clicked 'Mark all as complete' checkbox at (362, 238) on internal:label="Mark all as complete"i
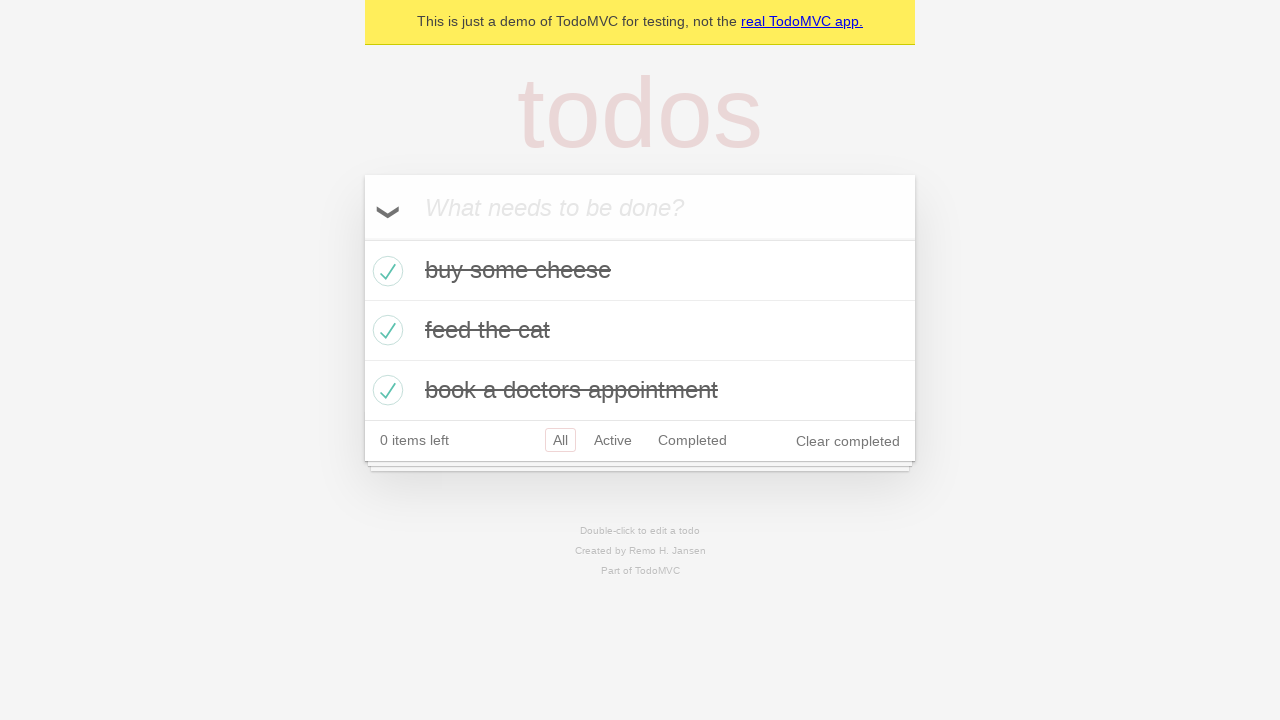

Unchecked the first todo item at (385, 271) on internal:testid=[data-testid="todo-item"s] >> nth=0 >> internal:role=checkbox
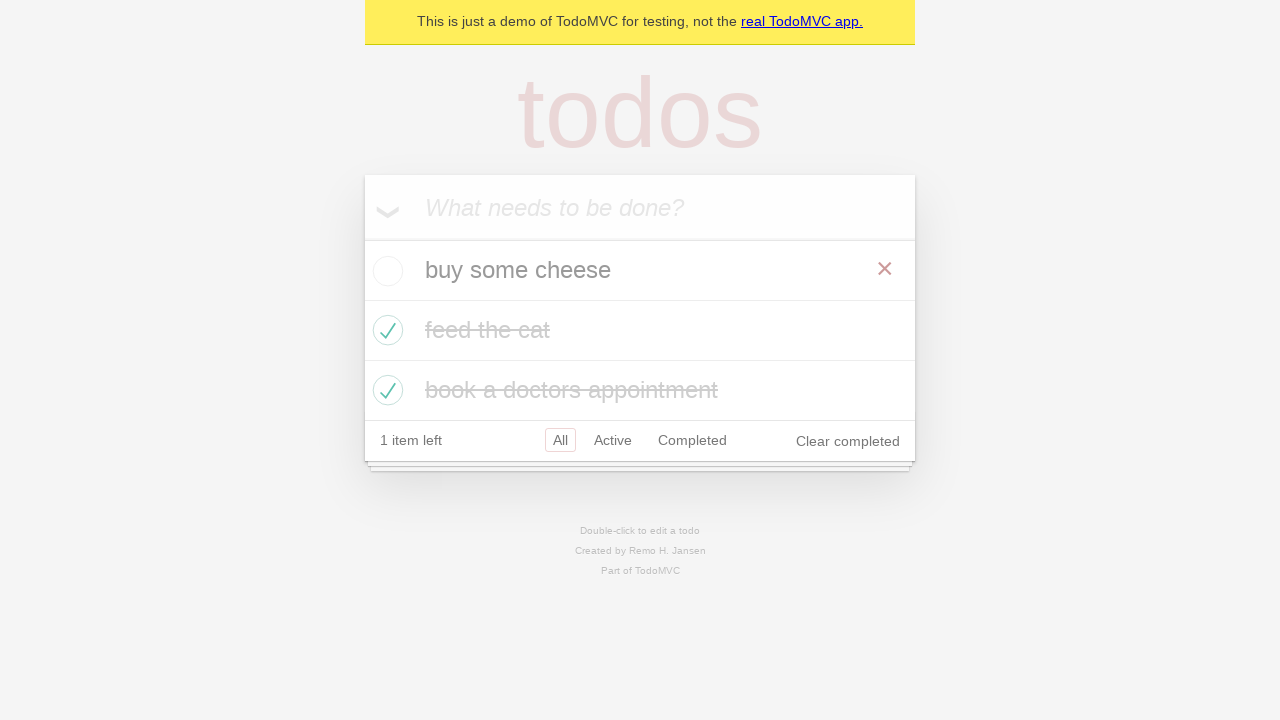

Checked the first todo item again at (385, 271) on internal:testid=[data-testid="todo-item"s] >> nth=0 >> internal:role=checkbox
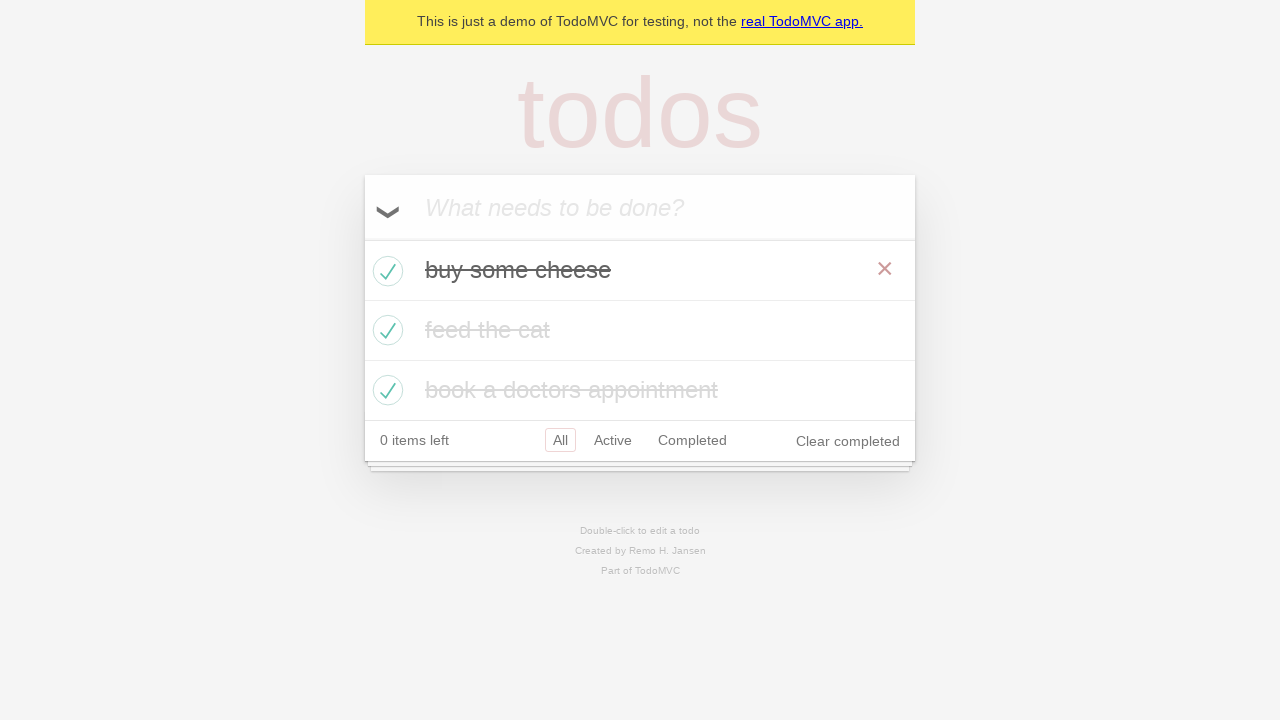

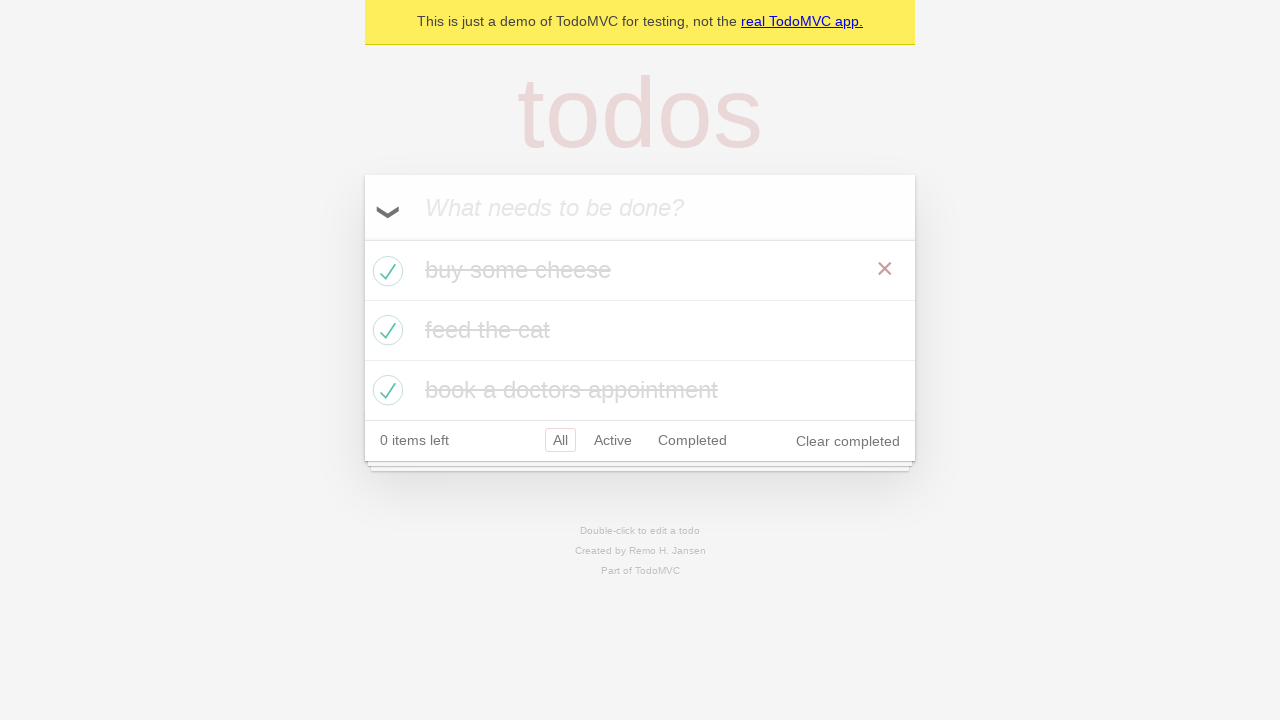